Tests JavaScript scrolling functionality by scrolling to the bottom of a webpage

Starting URL: https://omayo.blogspot.com/

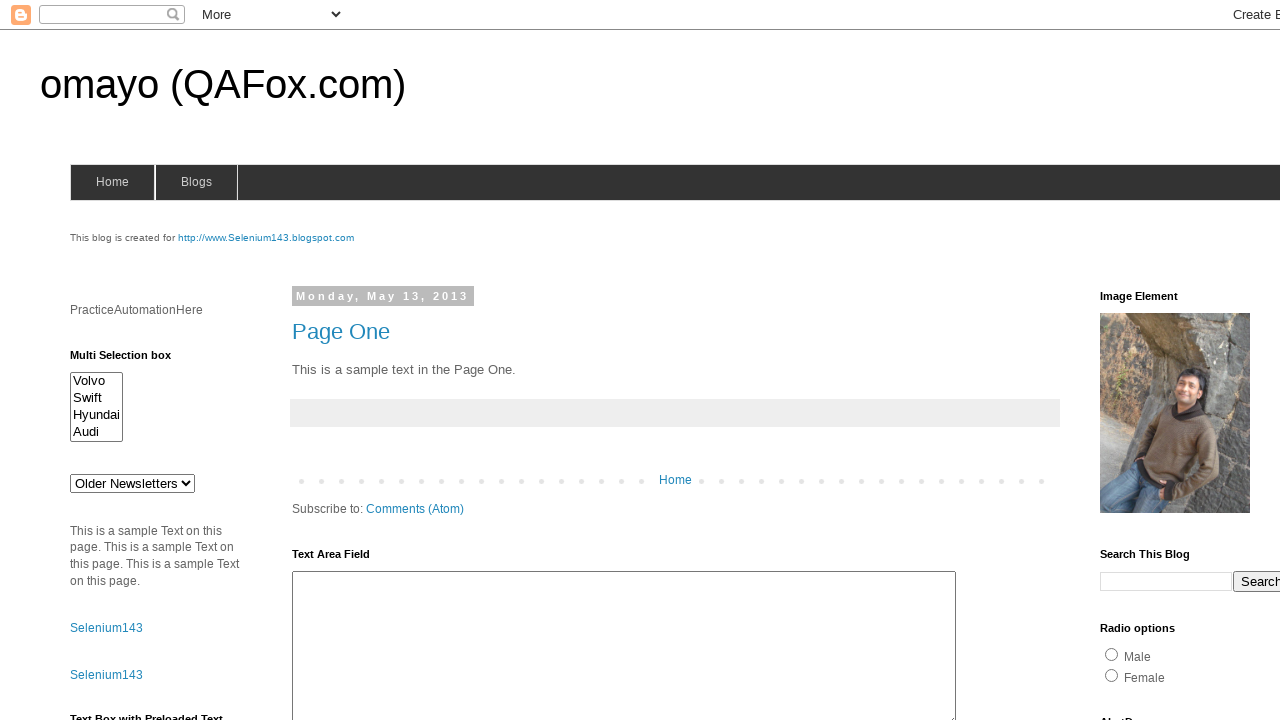

Evaluated scrollHeight to get total page height
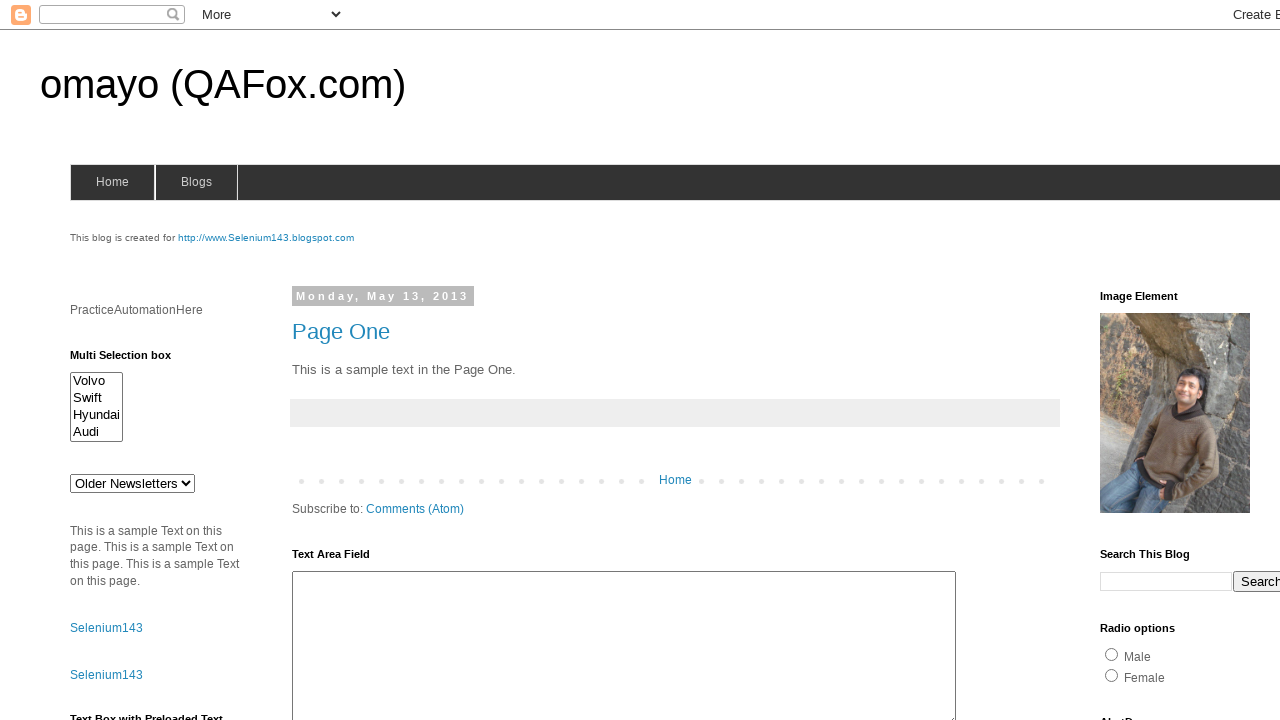

Scrolled to bottom of page using JavaScript
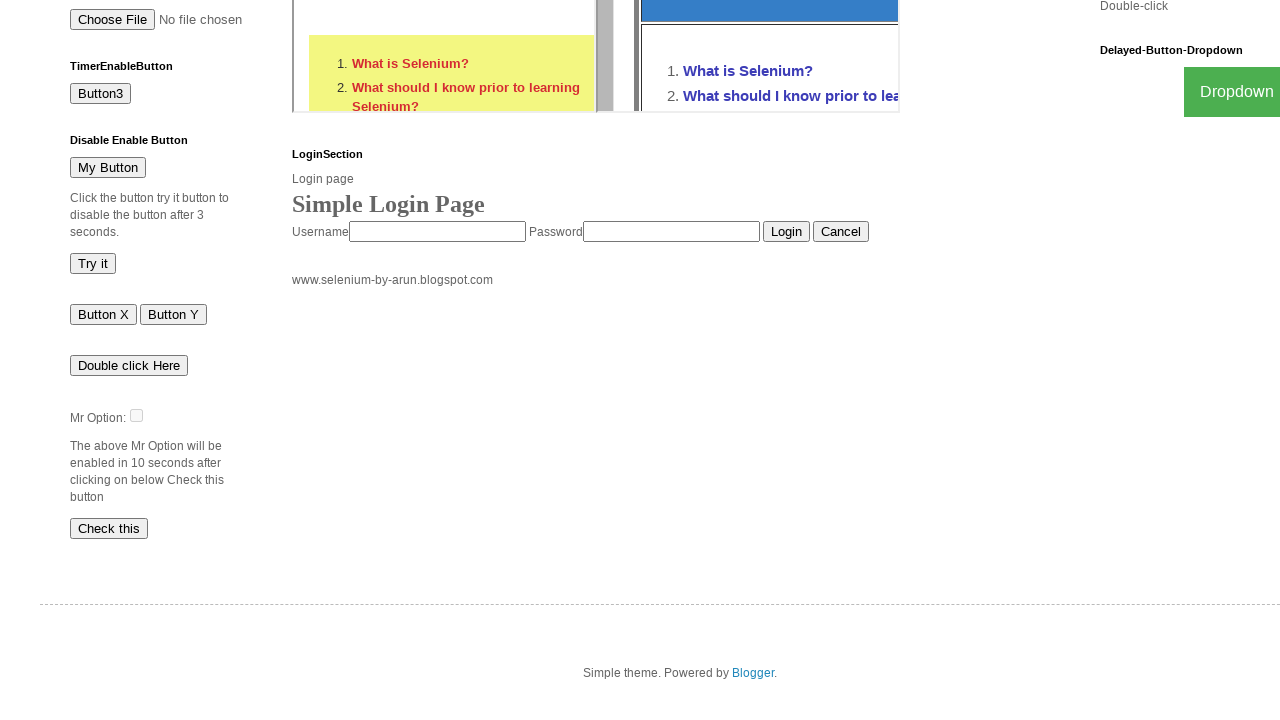

Waited 1000ms for scroll animation to complete
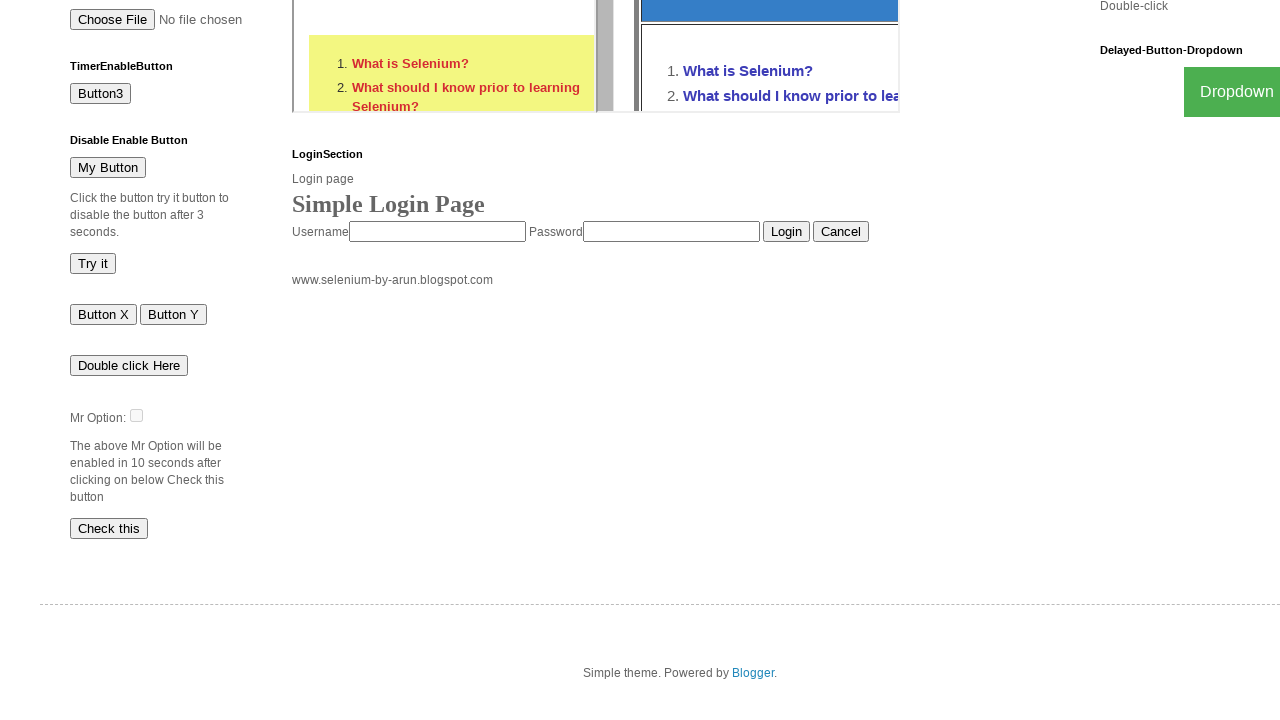

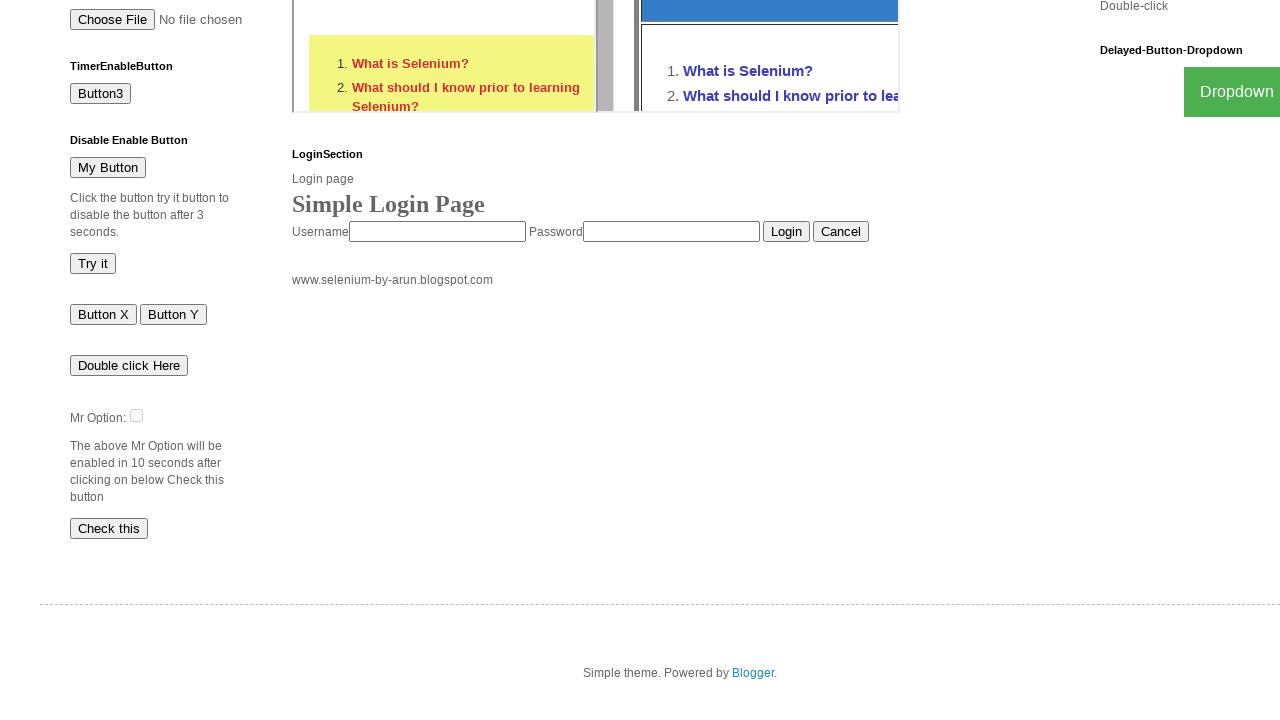